Tests a registration form by filling in first name, last name, and email fields, then submitting the form and verifying the success message appears.

Starting URL: http://suninjuly.github.io/registration1.html

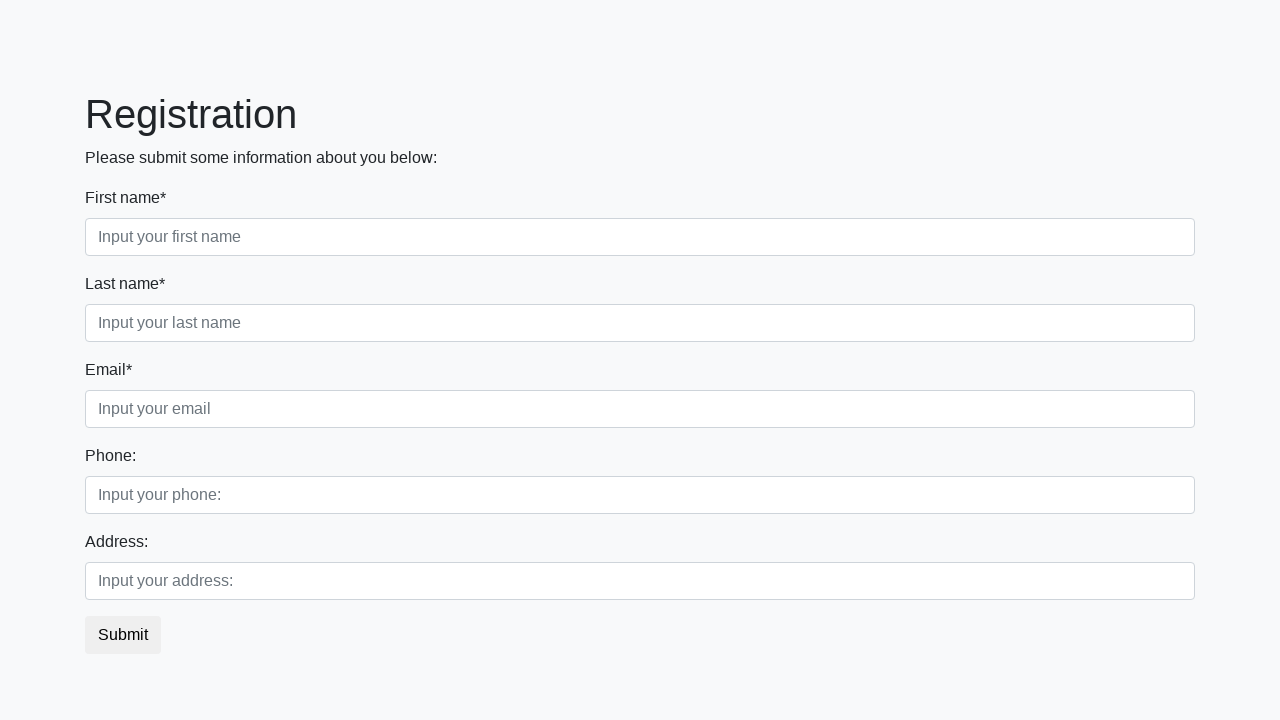

Filled first name field with 'User' on .form-control.first
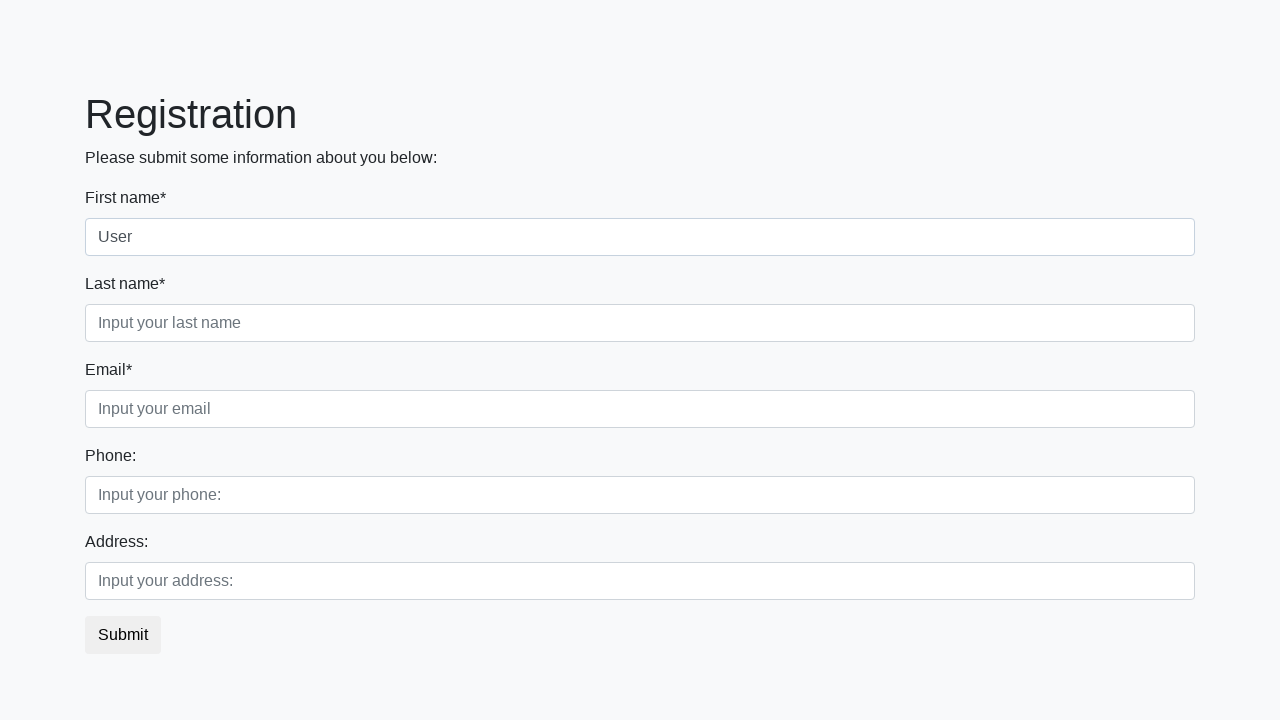

Filled last name field with 'Testers' on .form-control.second
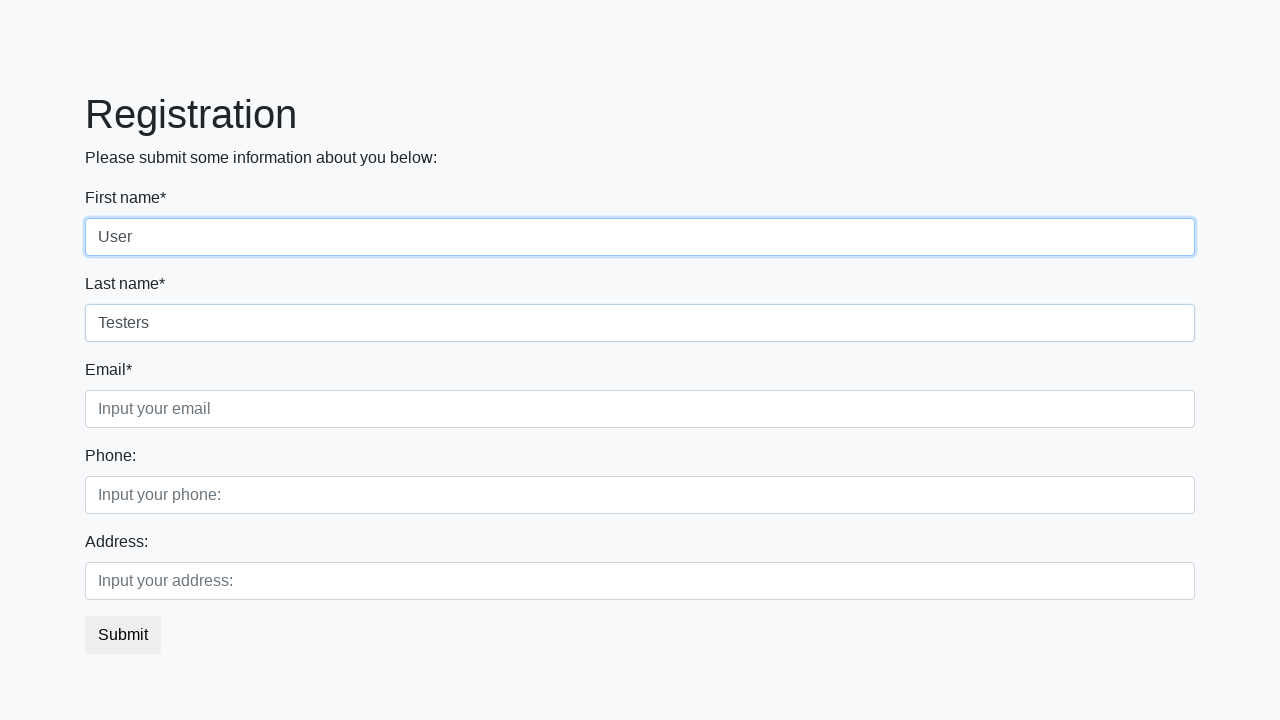

Filled email field with 'textmail@mail.ru' on .form-control.third
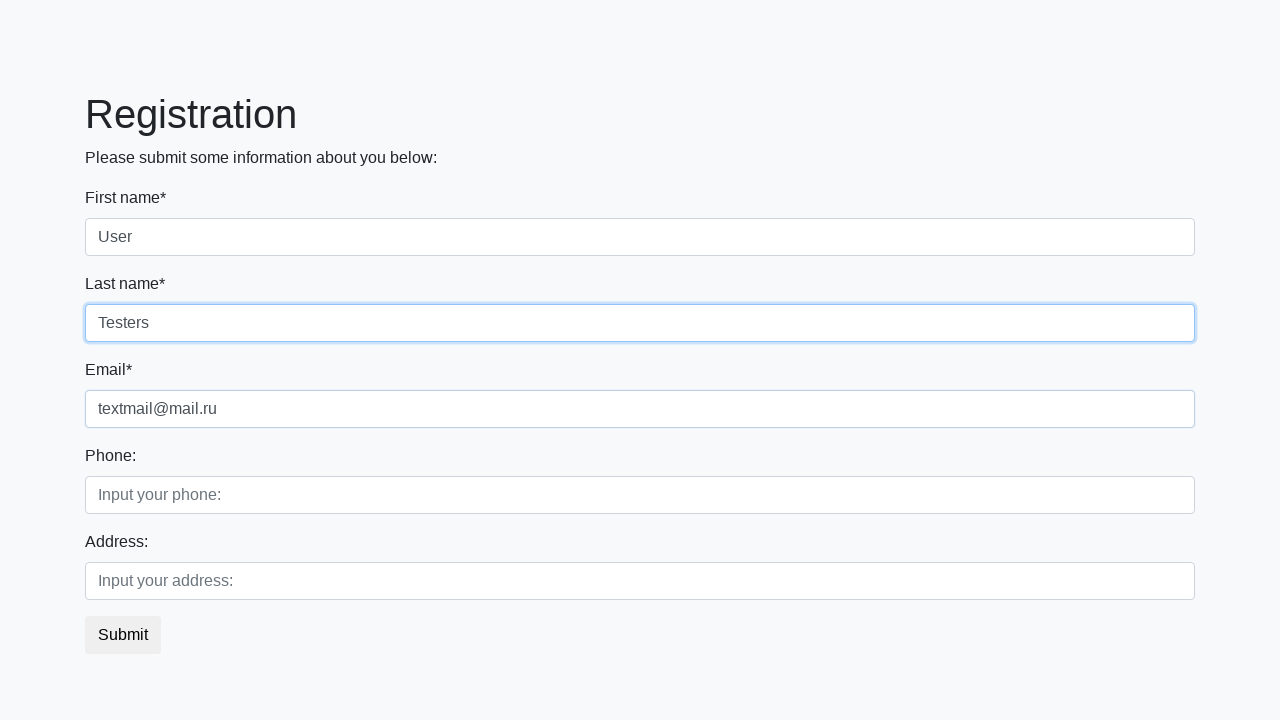

Clicked submit button to register at (123, 635) on button.btn
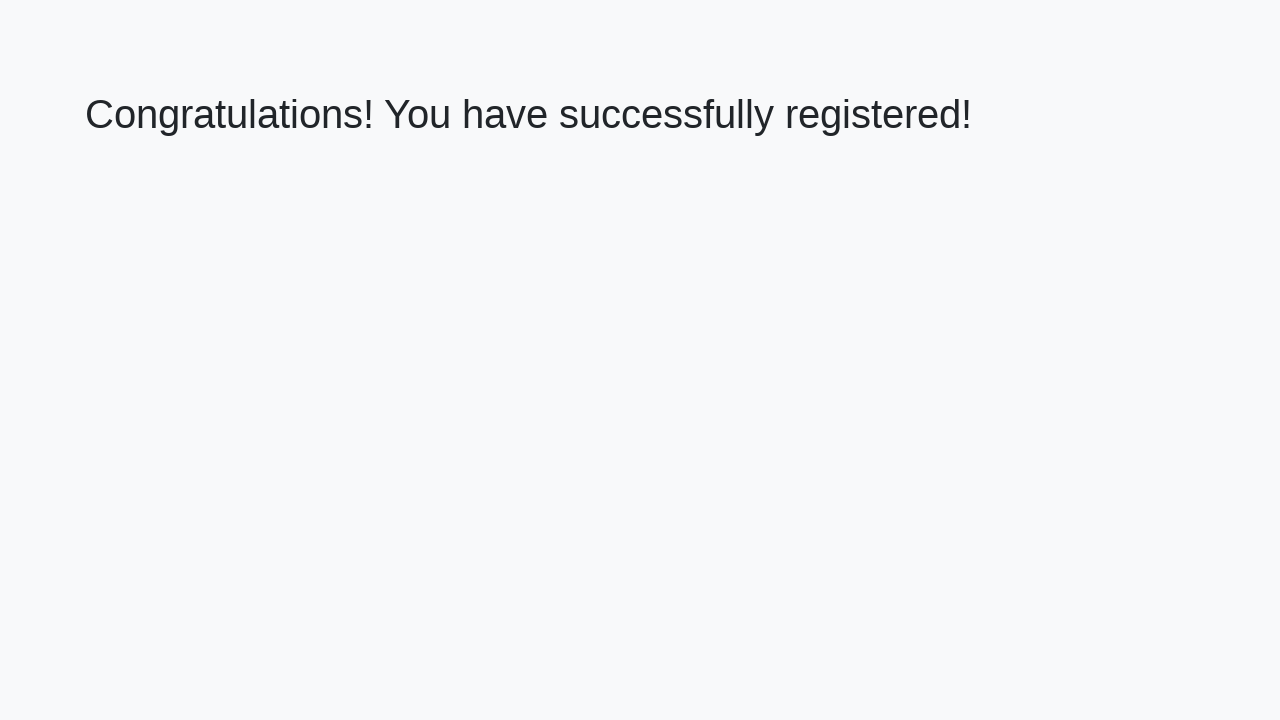

Success message h1 element loaded
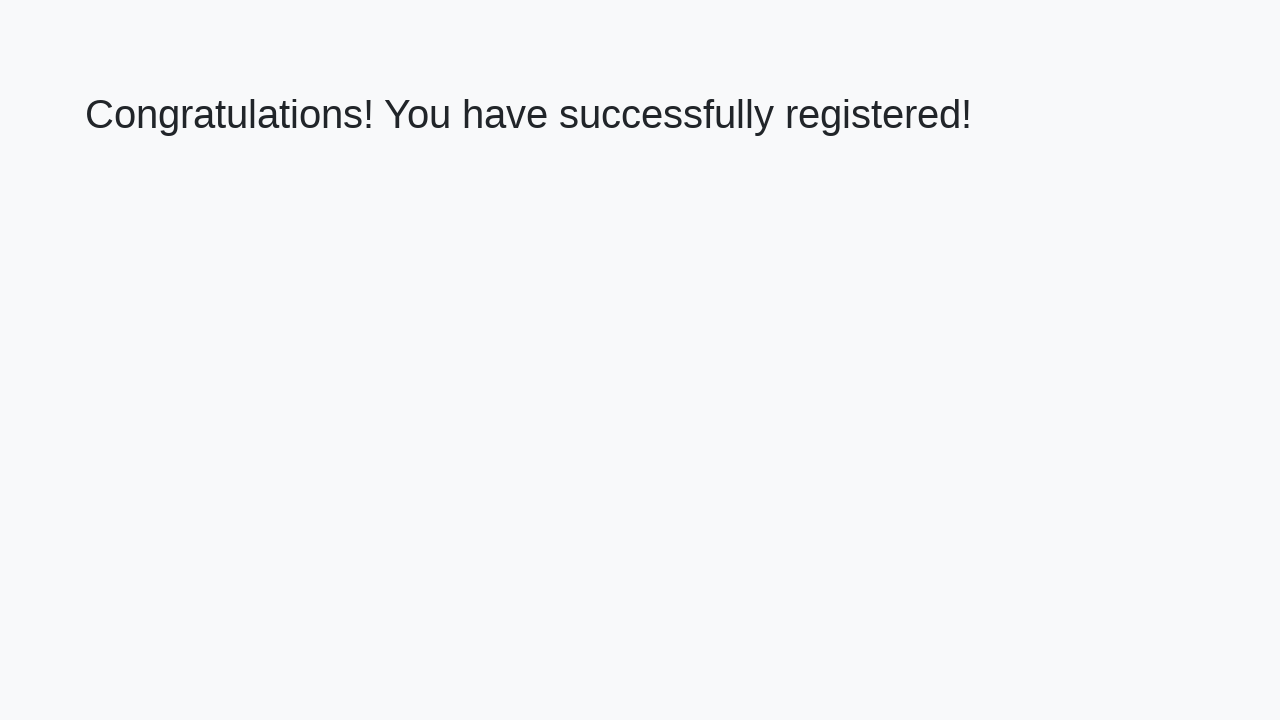

Retrieved success message text content
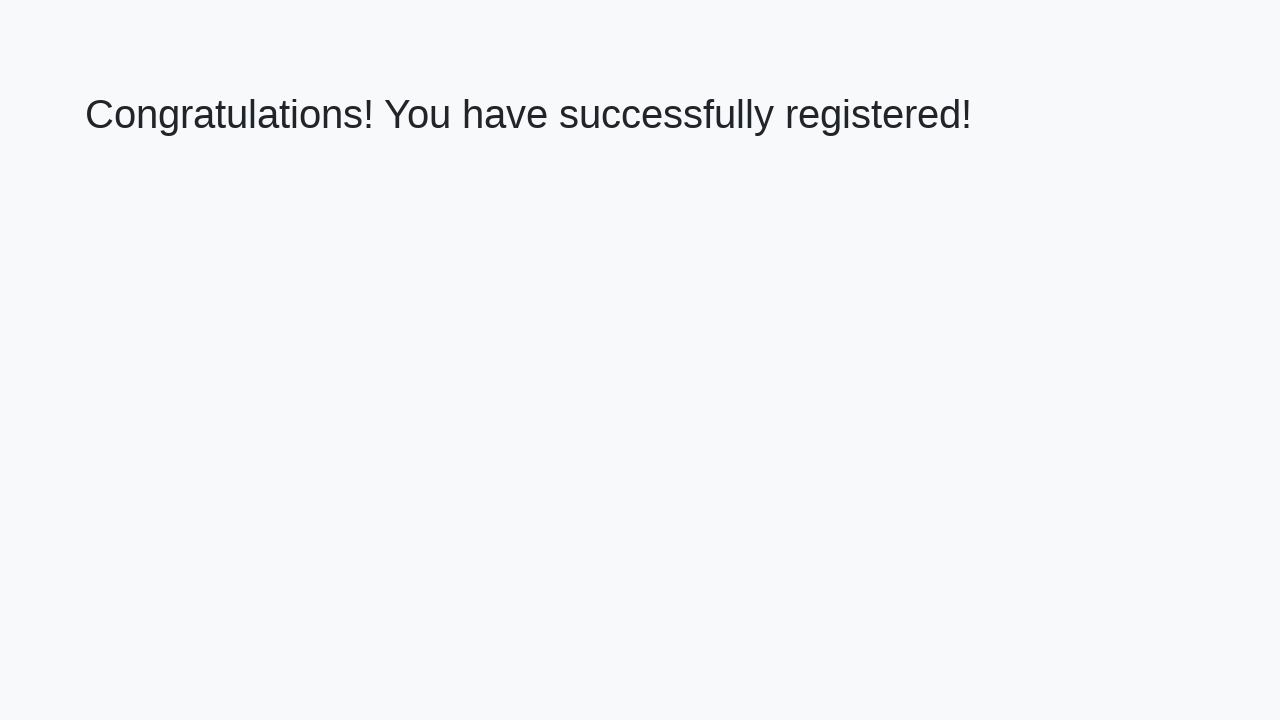

Verified success message matches expected text
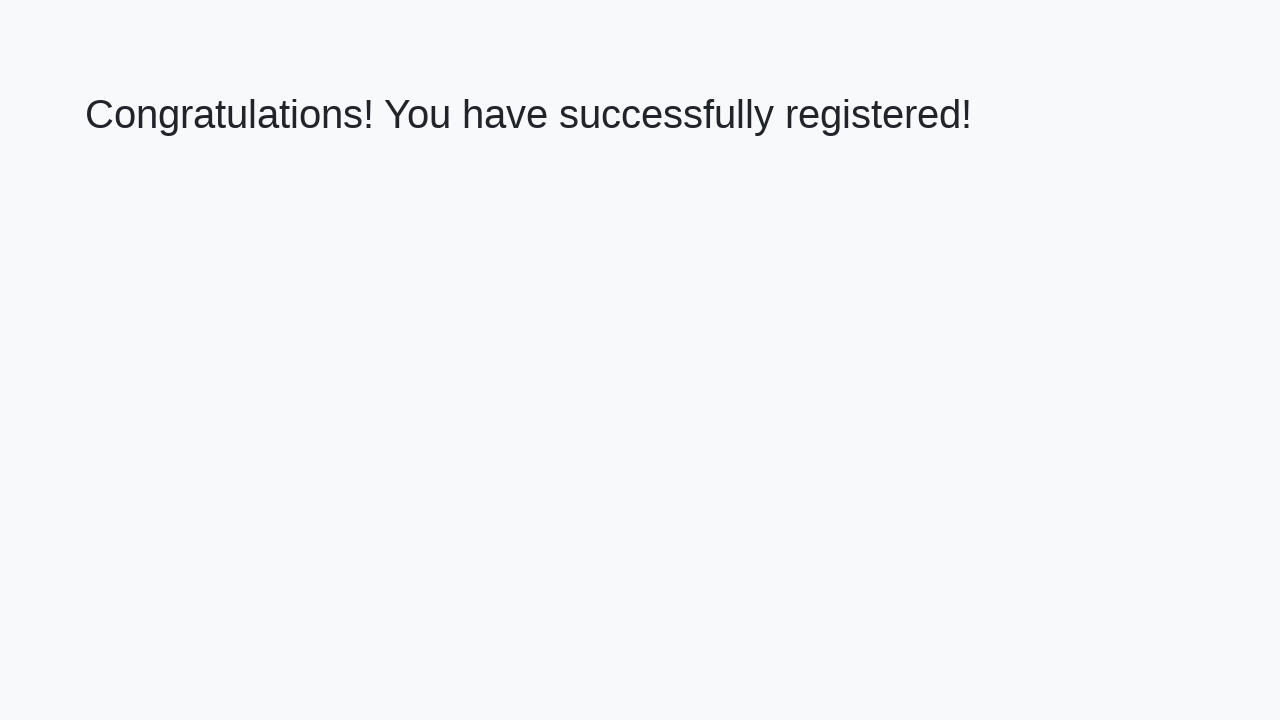

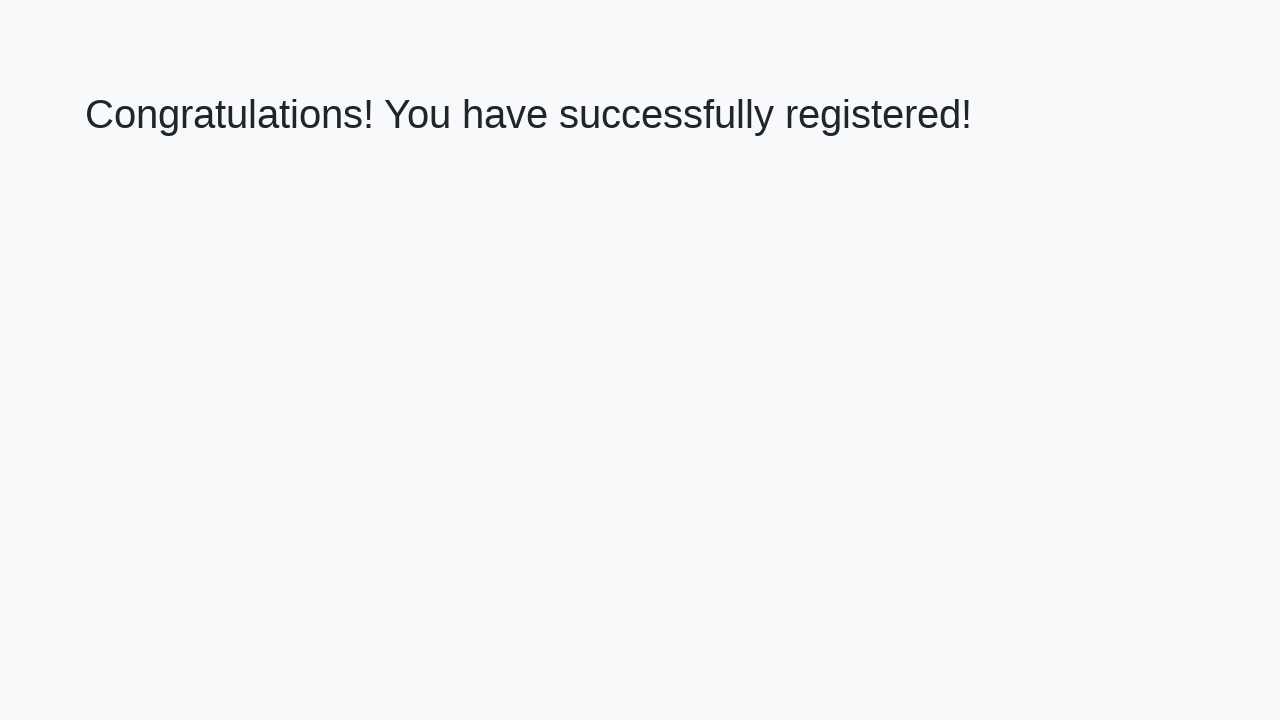